Tests the country dropdown on the OrangeHRM contact sales page by verifying the dropdown exists and selecting a country option from it.

Starting URL: https://www.orangehrm.com/en/contact-sales

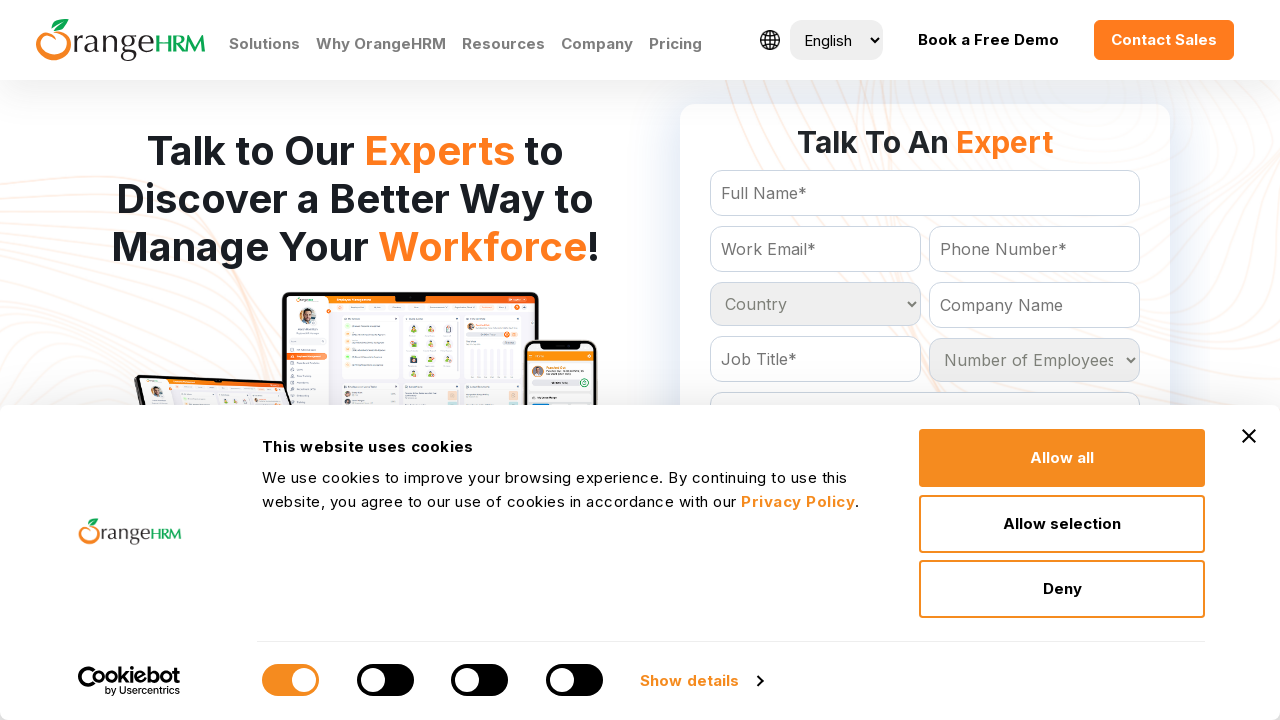

Country dropdown became visible on OrangeHRM contact sales page
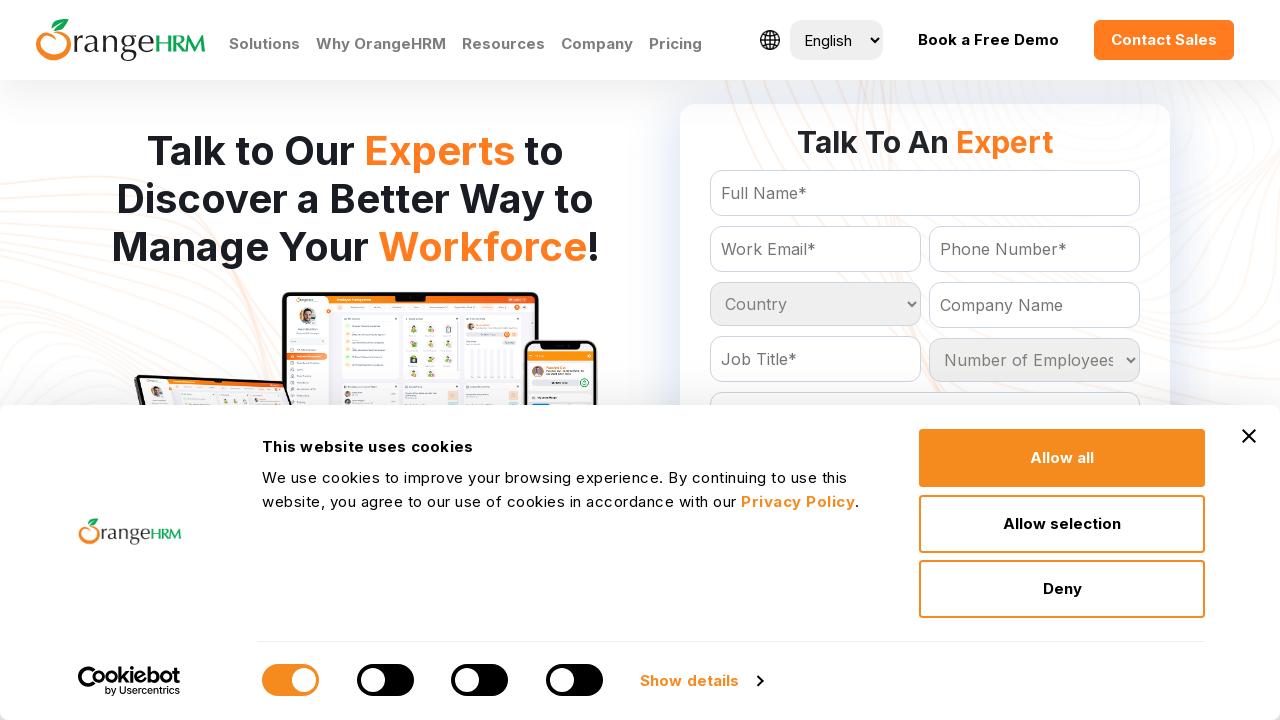

Selected 'United States' from country dropdown on #Form_getForm_Country
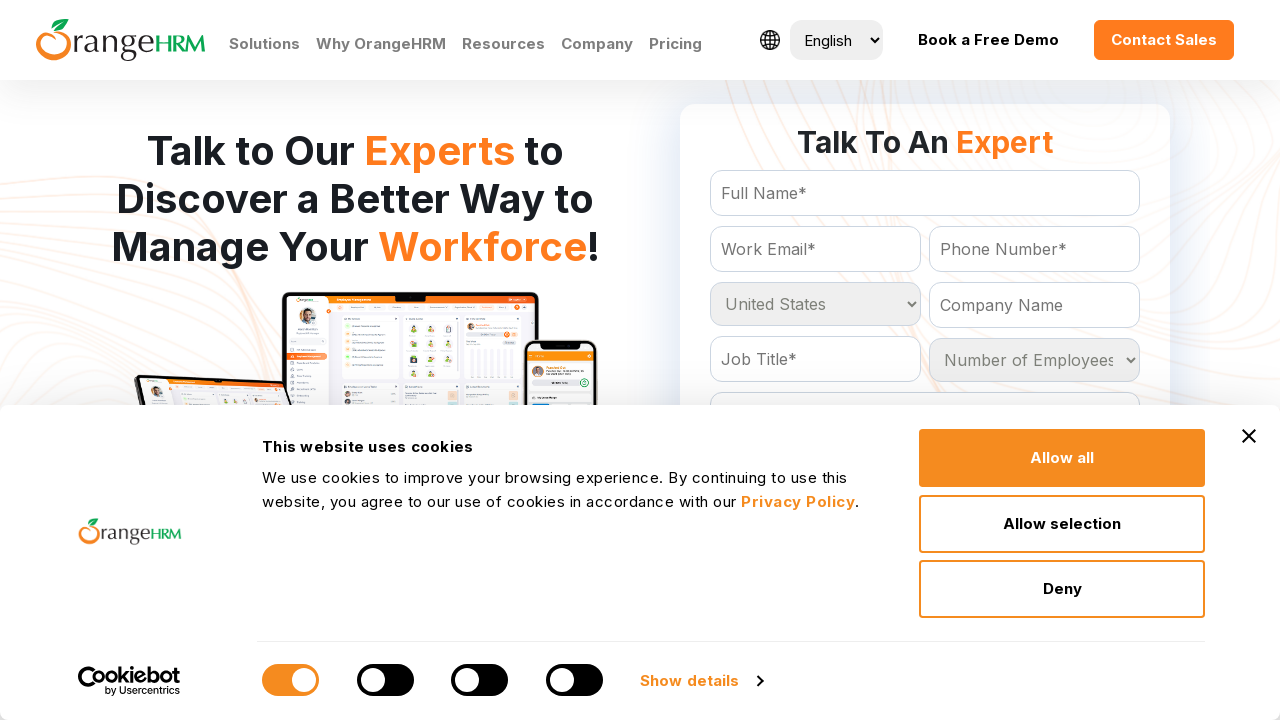

Waited 1 second for selection to be processed
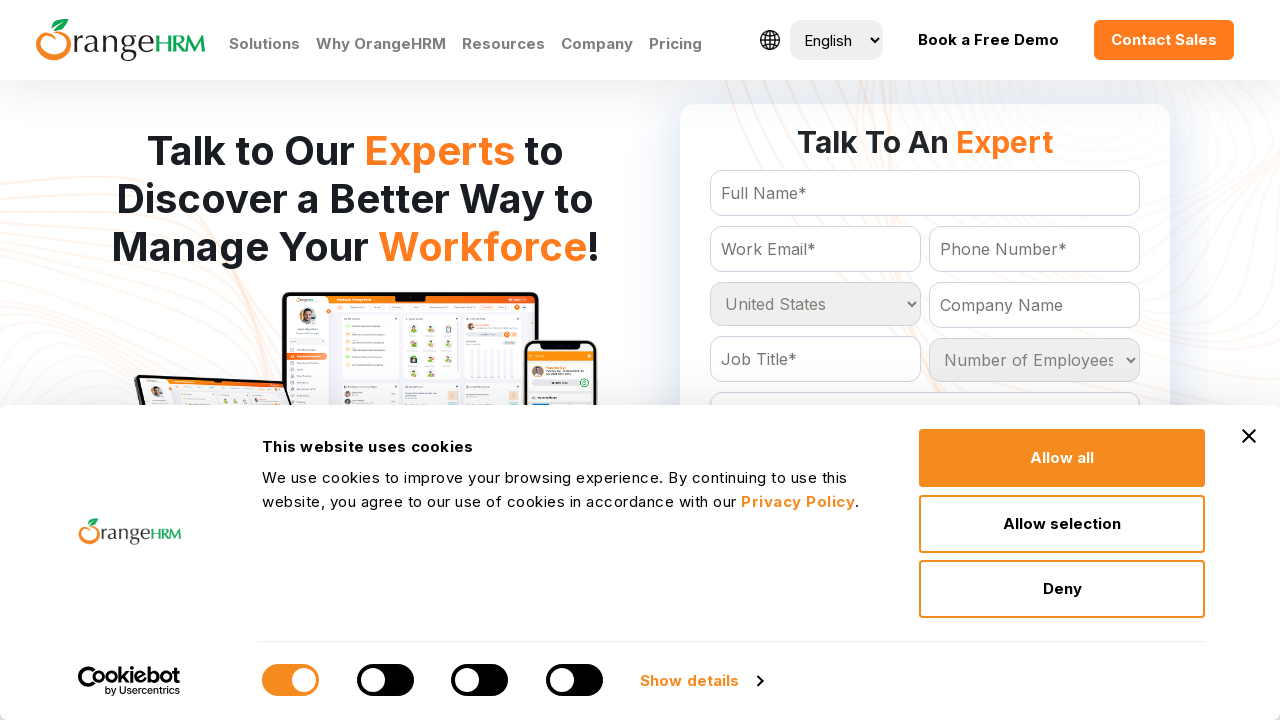

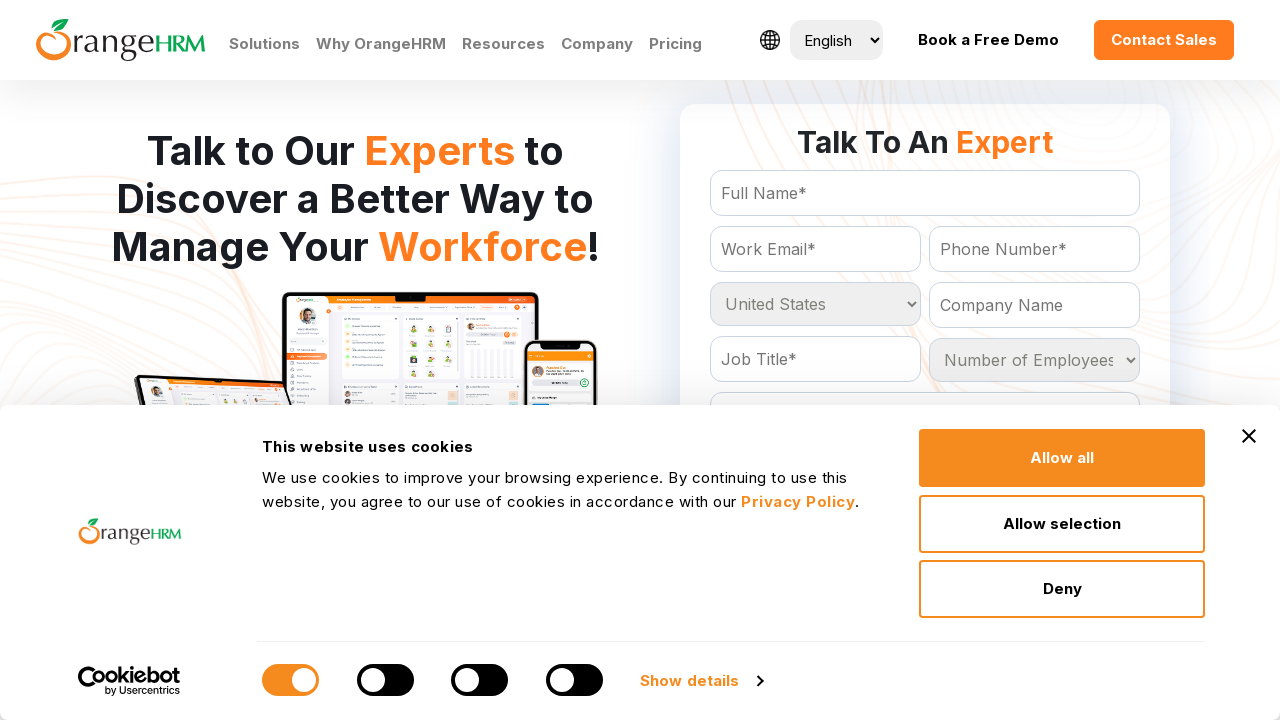